Tests browser window handling by clicking a social media icon that opens a new window, switching to the child window, closing it, and switching back to the parent window.

Starting URL: https://opensource-demo.orangehrmlive.com/web/index.php/auth/login

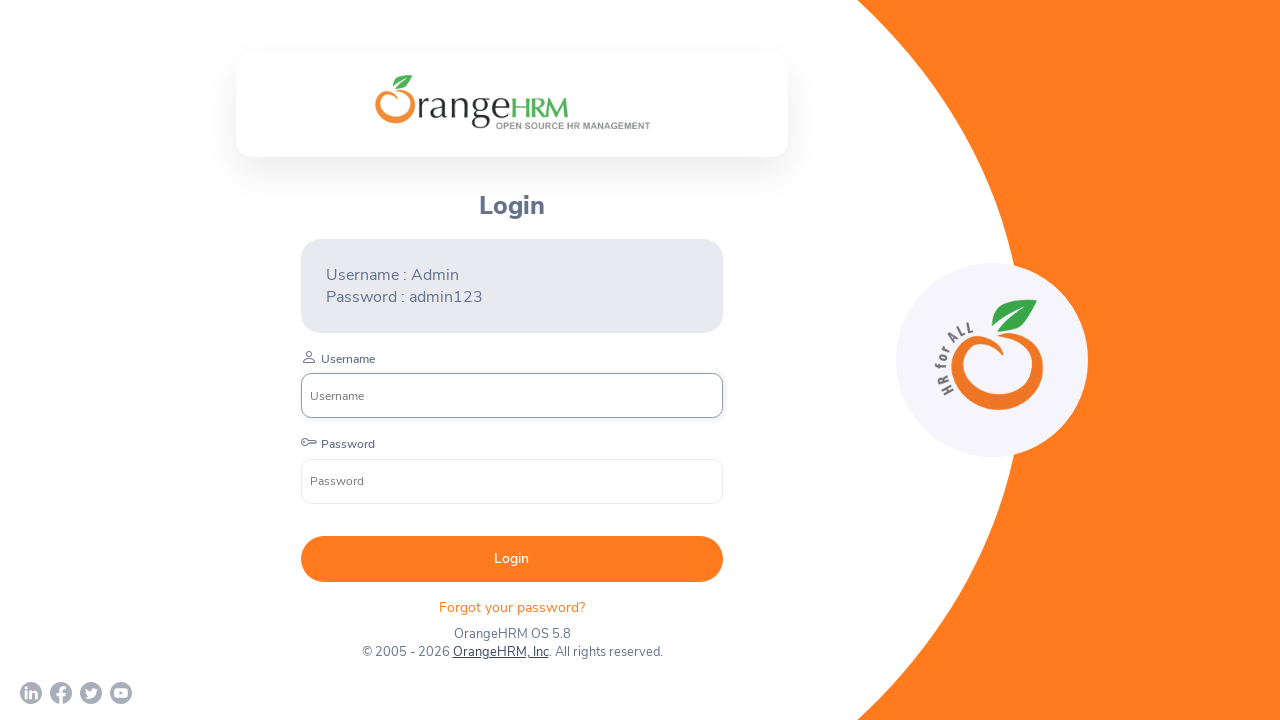

Waited for page to load
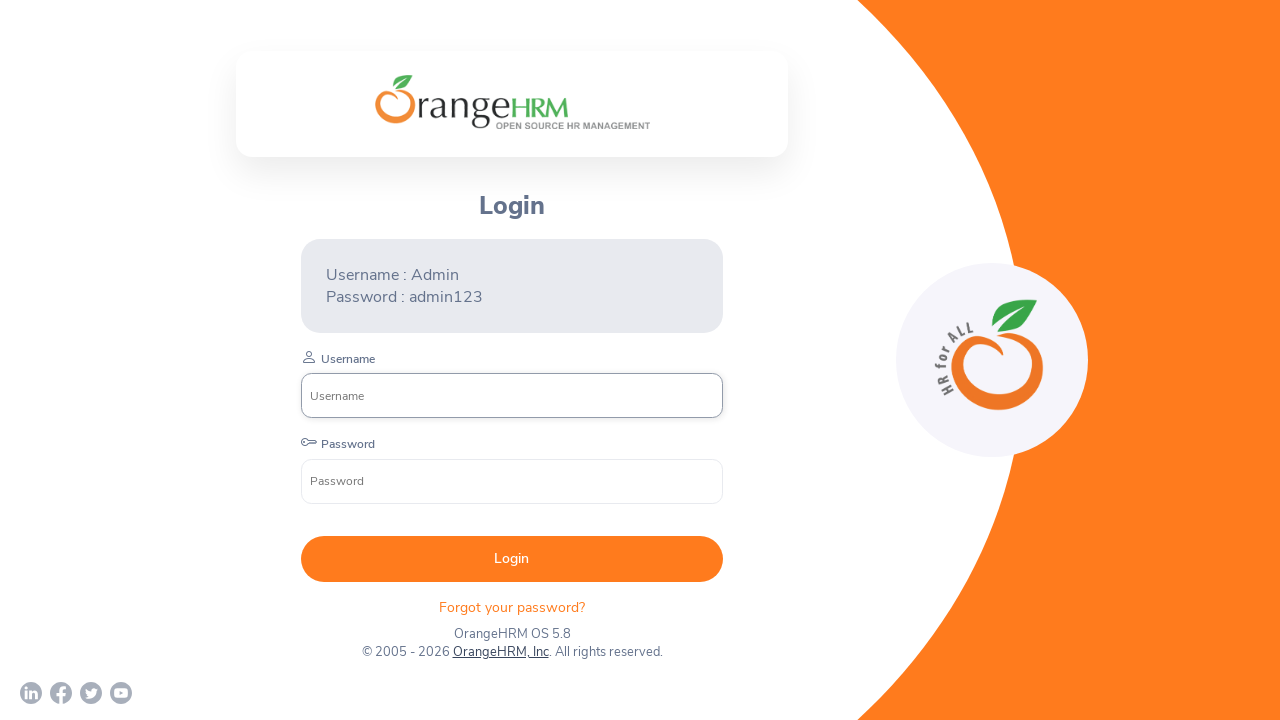

Clicked on social media icon to open new window at (31, 693) on (//*[name()='svg'][@role='presentation'])[1]
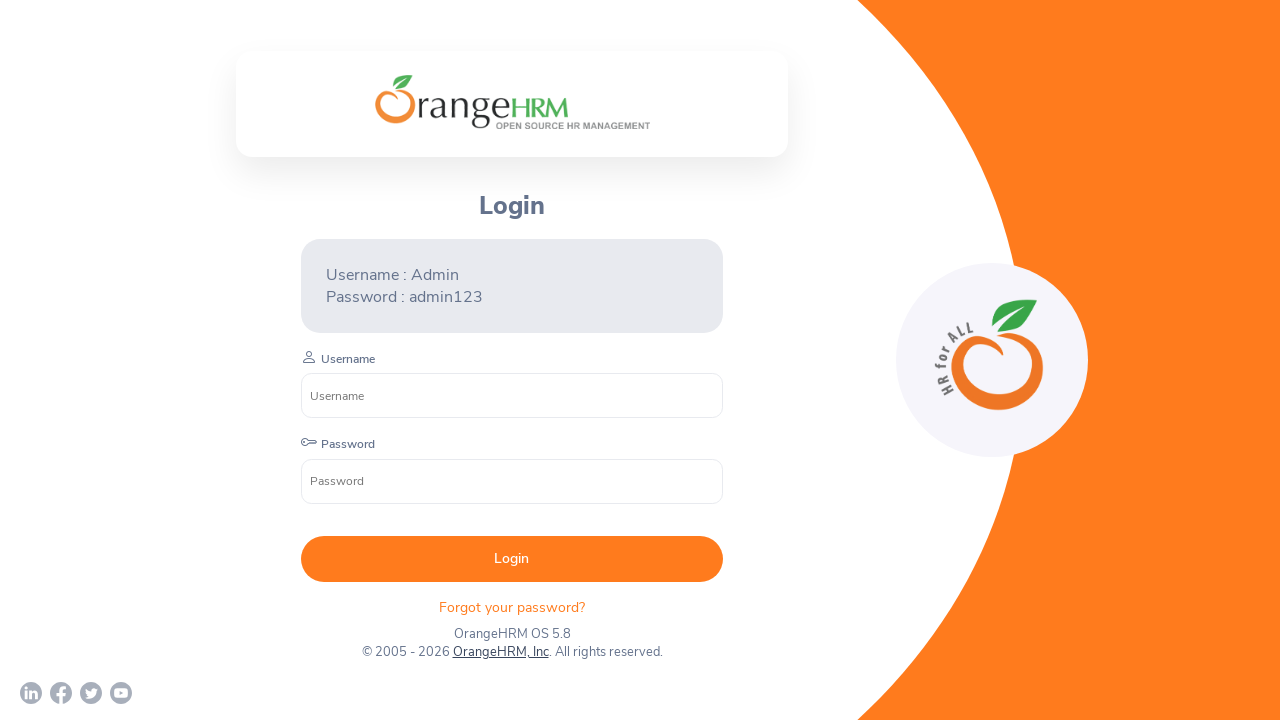

Waited for new window to open
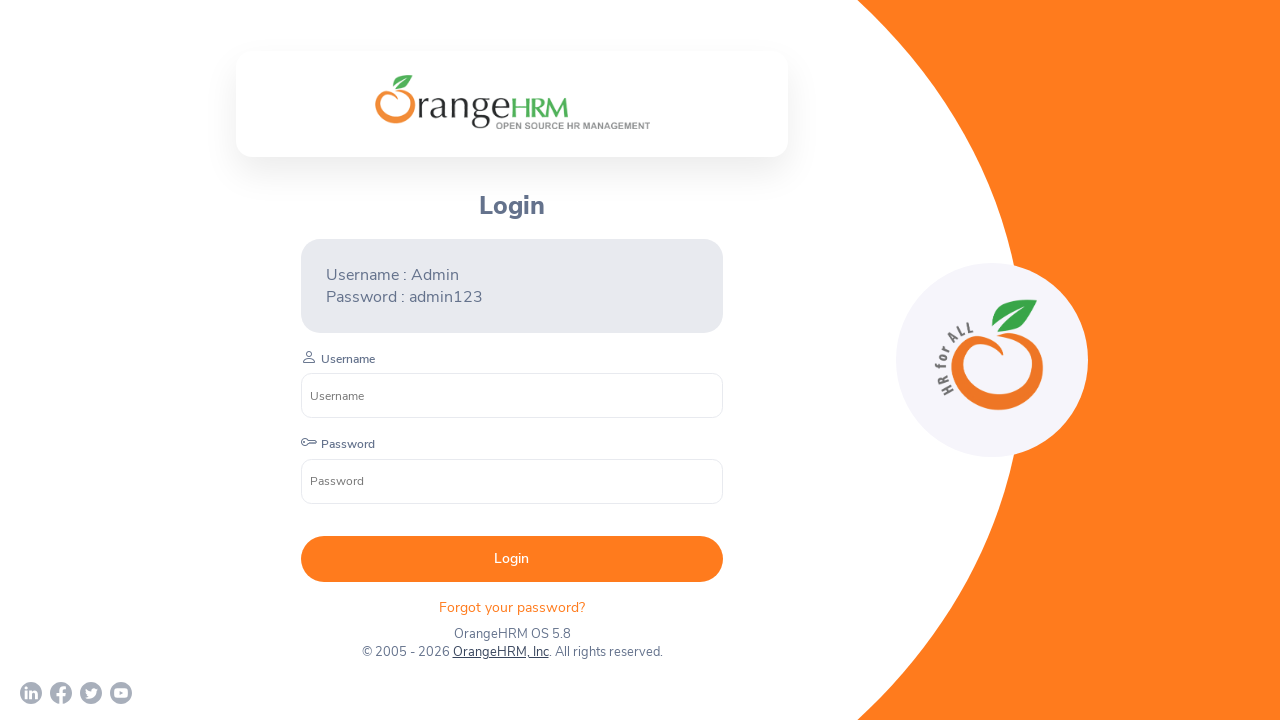

Retrieved all browser pages from context
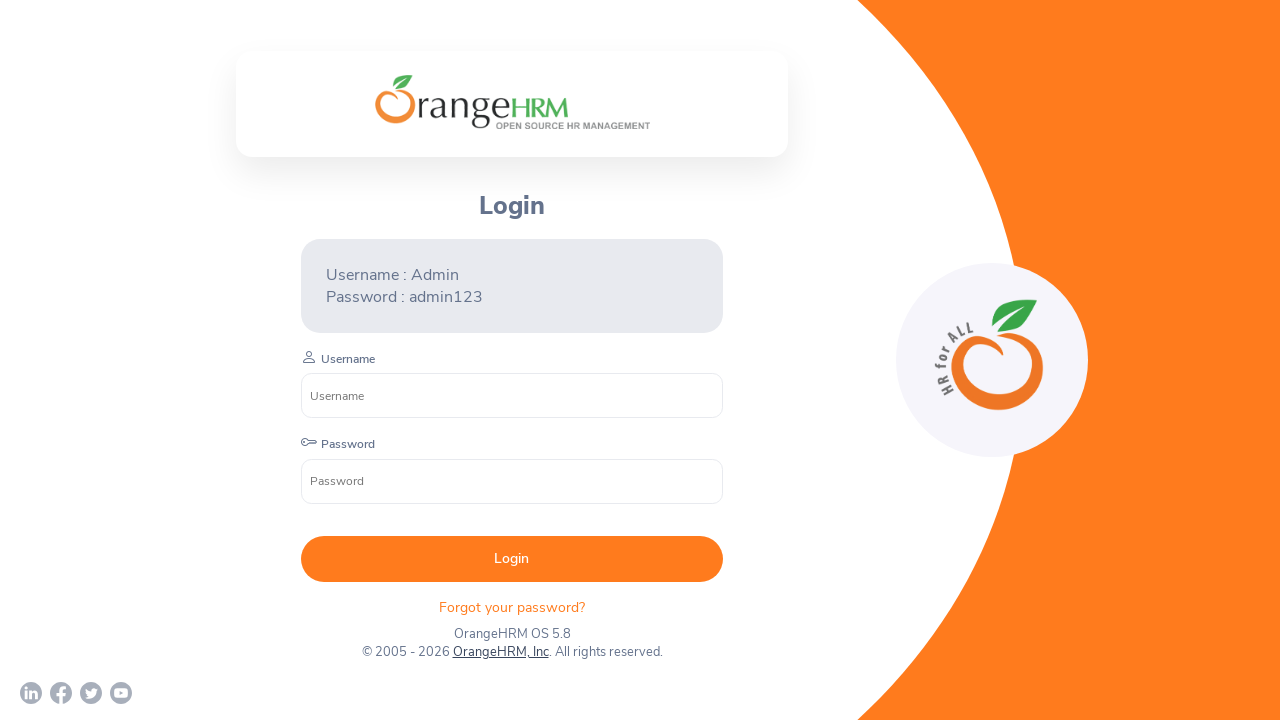

Identified parent and child windows
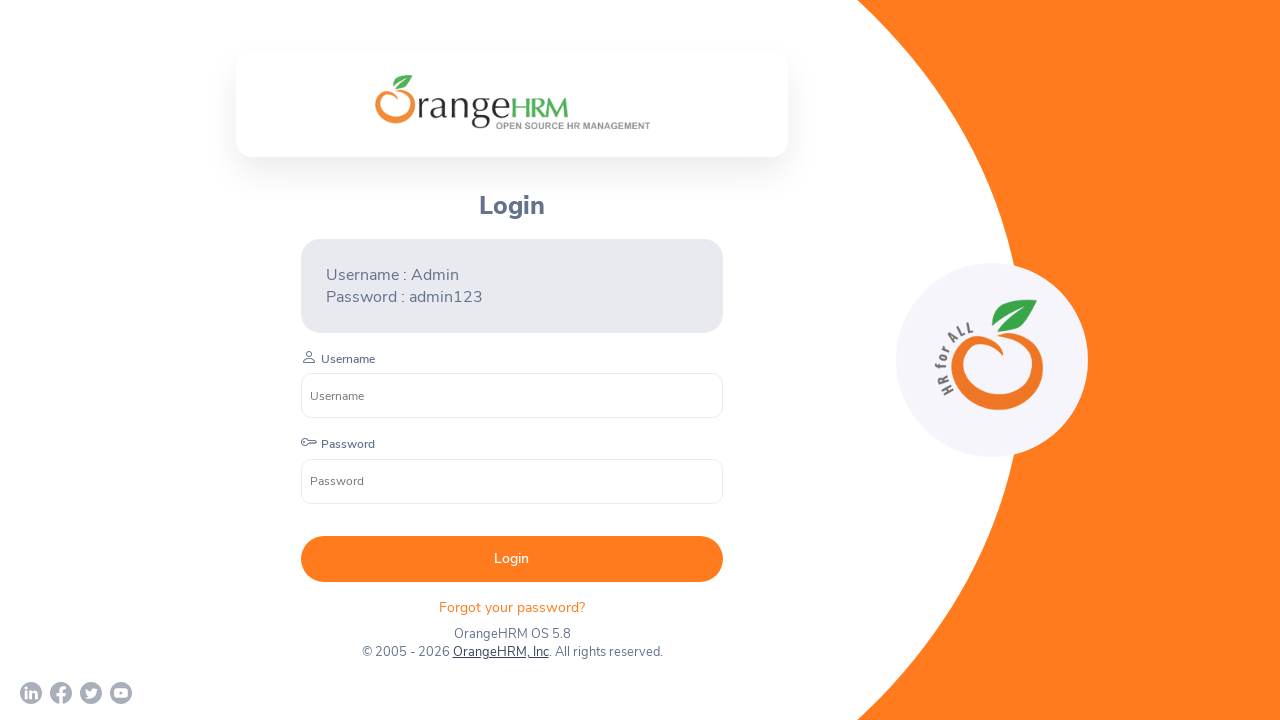

Closed child window
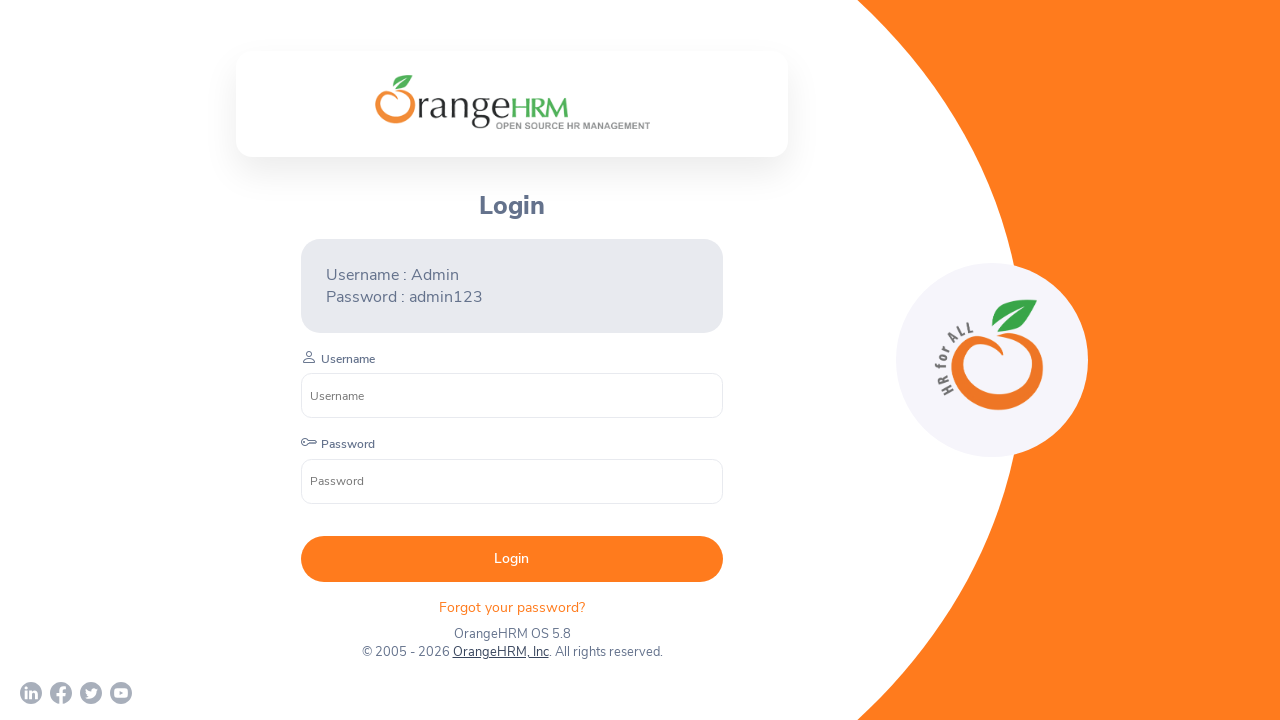

Switched focus back to parent window
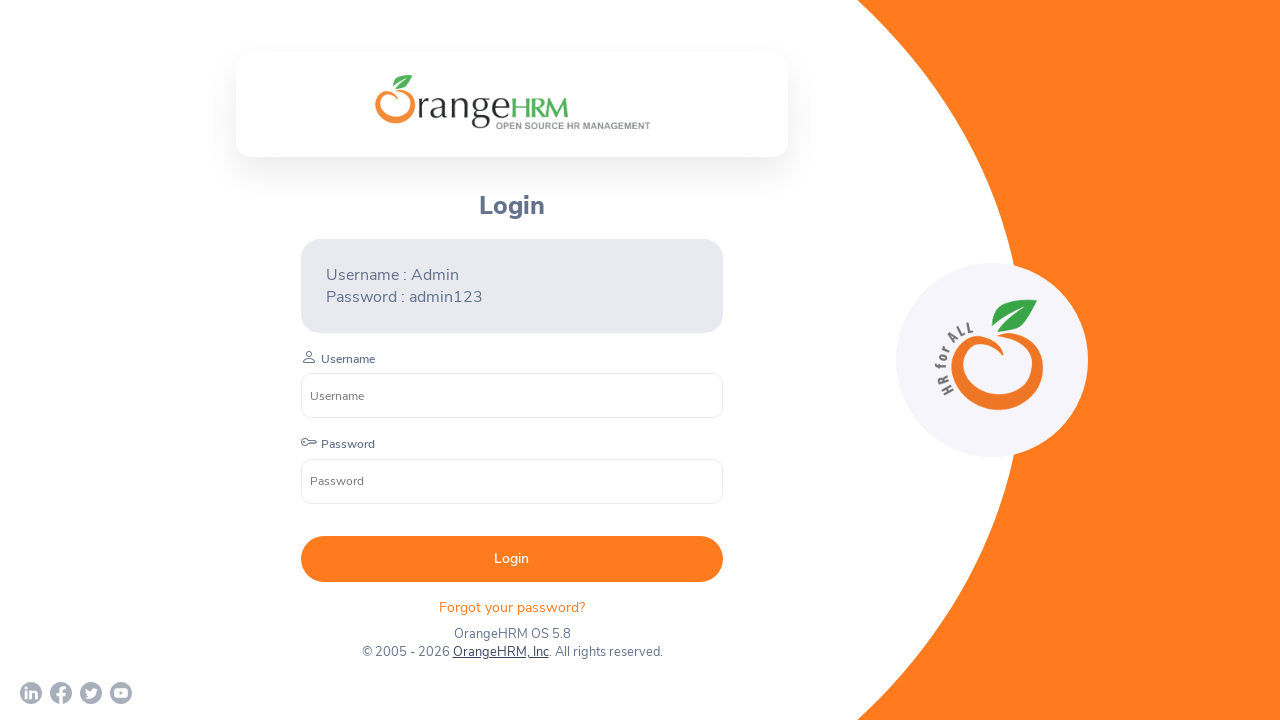

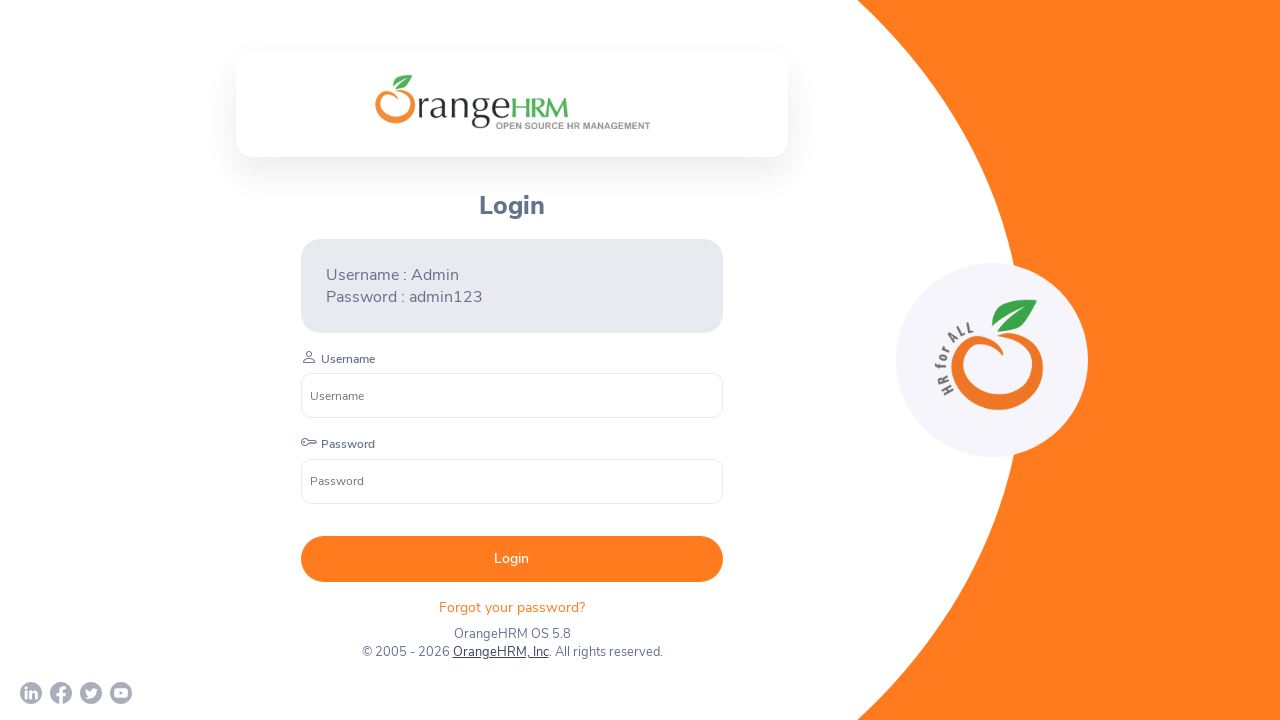